Tests opting out of A/B tests by adding an Optimizely opt-out cookie after visiting the page, refreshing, and verifying the page shows "No A/B Test" heading.

Starting URL: http://the-internet.herokuapp.com/abtest

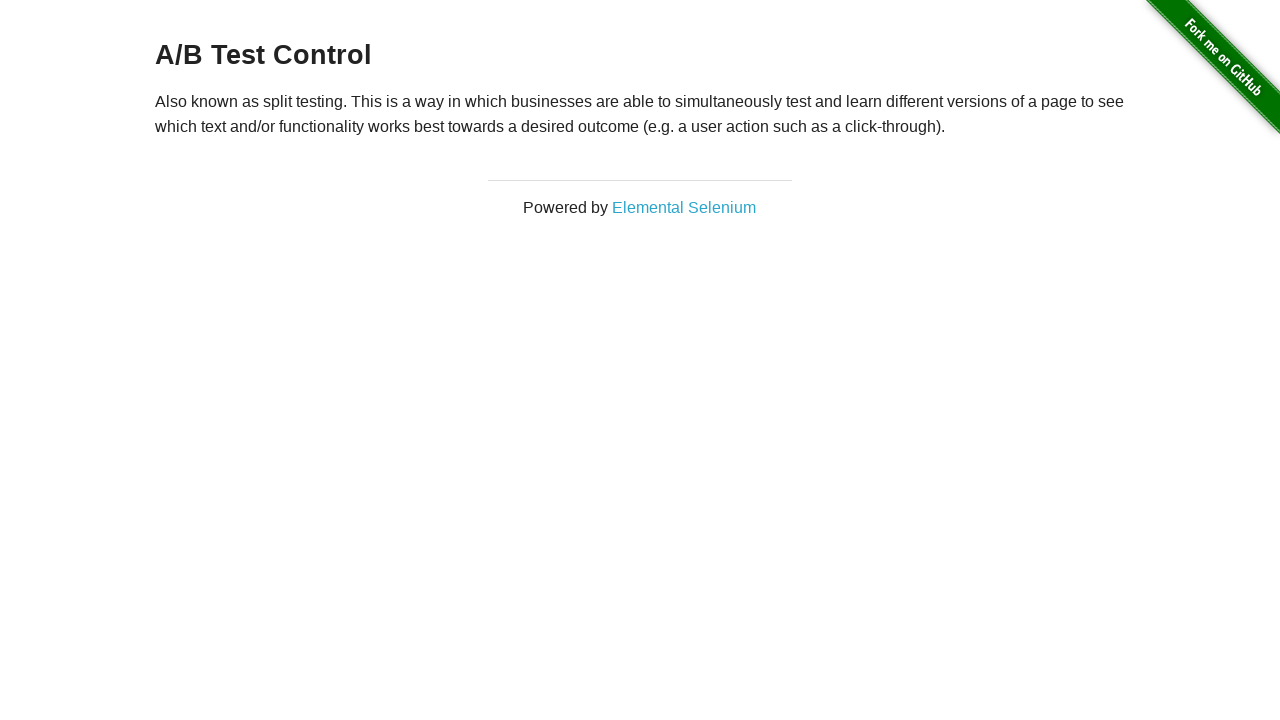

Retrieved initial heading text to verify A/B test group
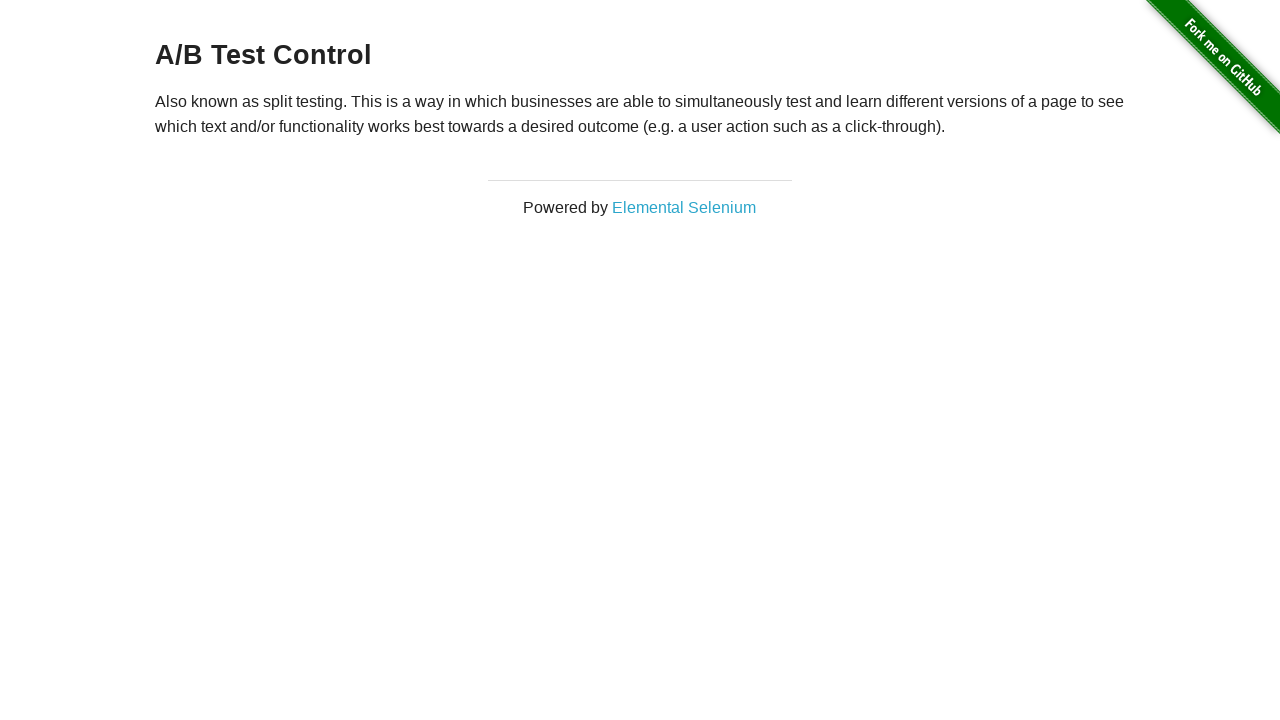

Verified page shows A/B test heading: A/B Test Control
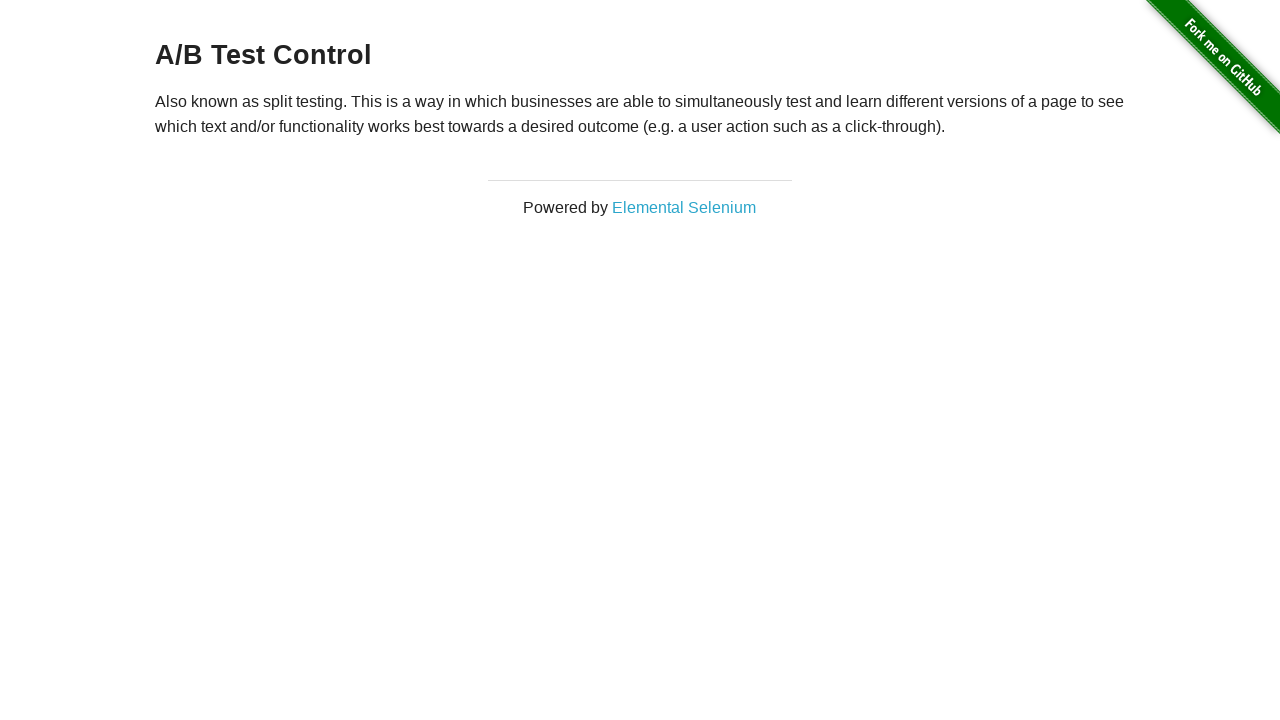

Added optimizelyOptOut cookie to context
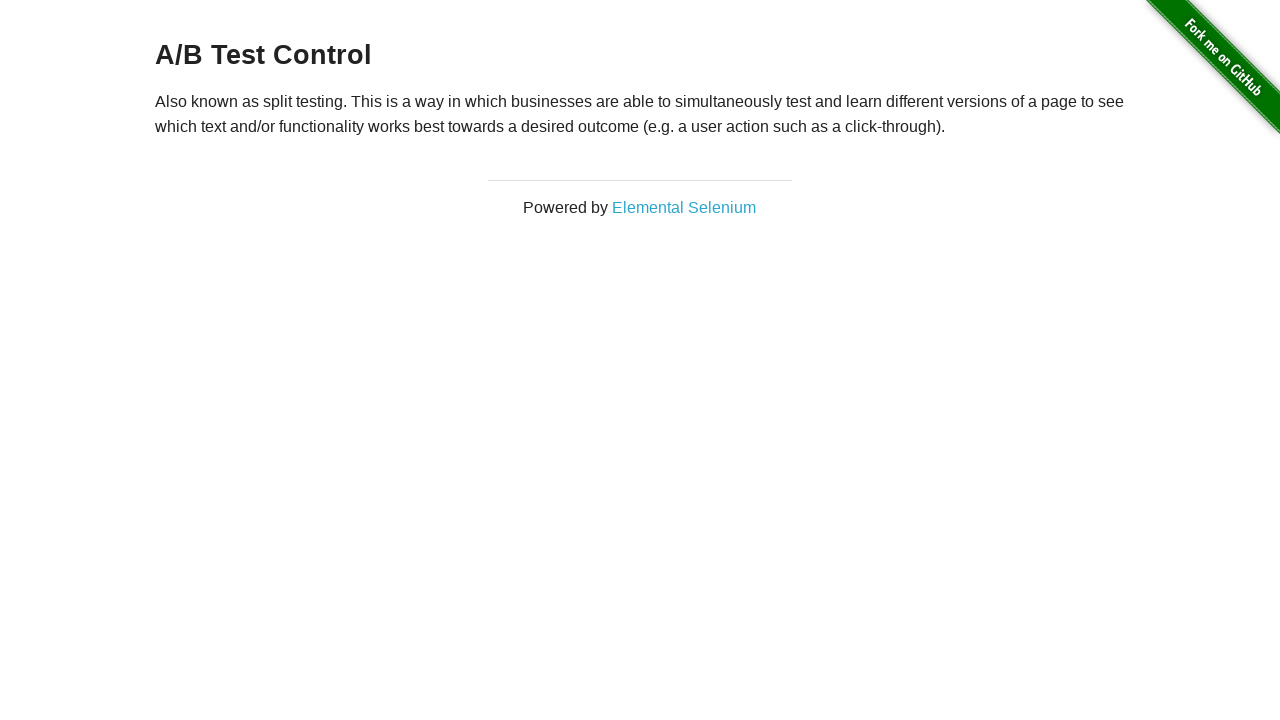

Reloaded page after adding opt-out cookie
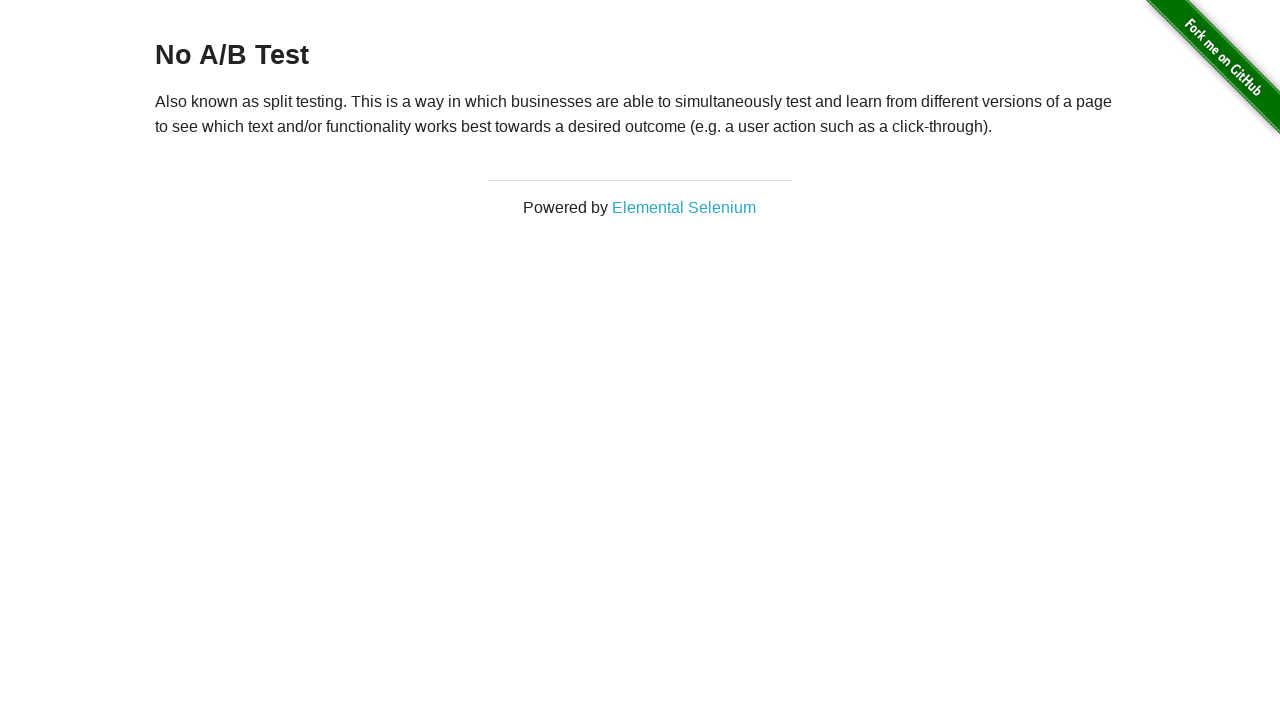

Retrieved heading text after page reload
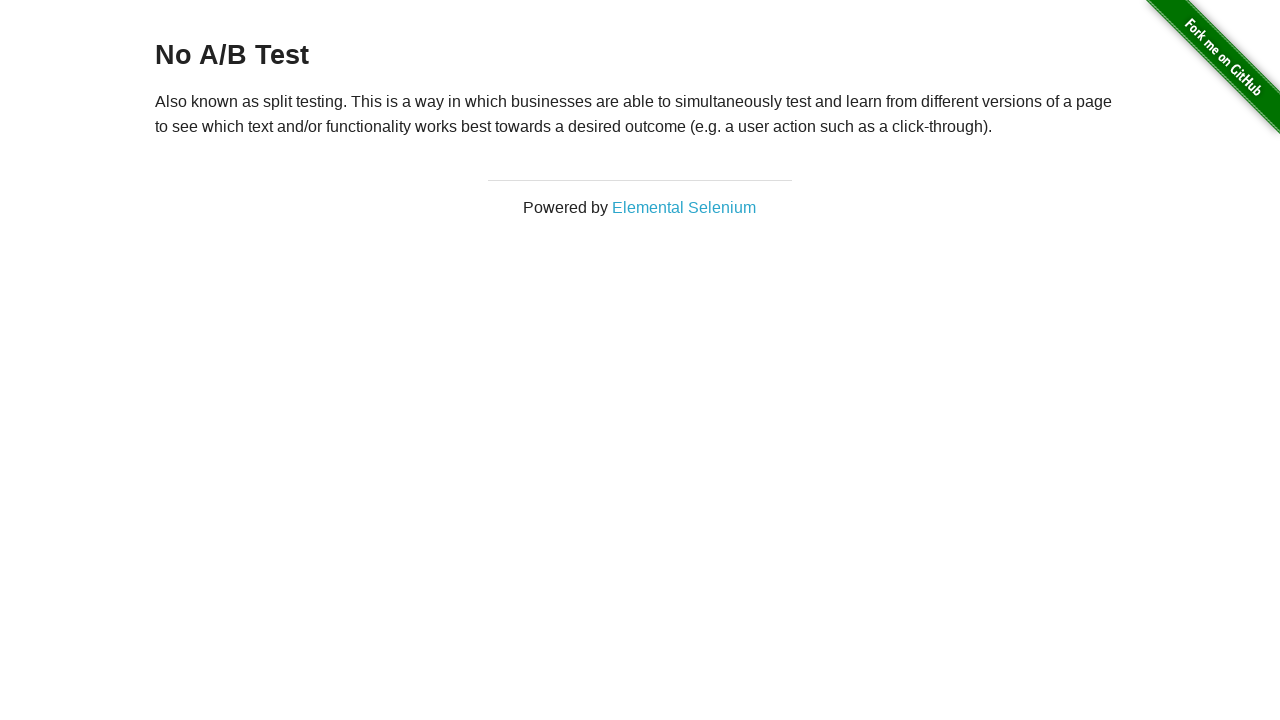

Verified opt-out successful - page now shows 'No A/B Test' heading
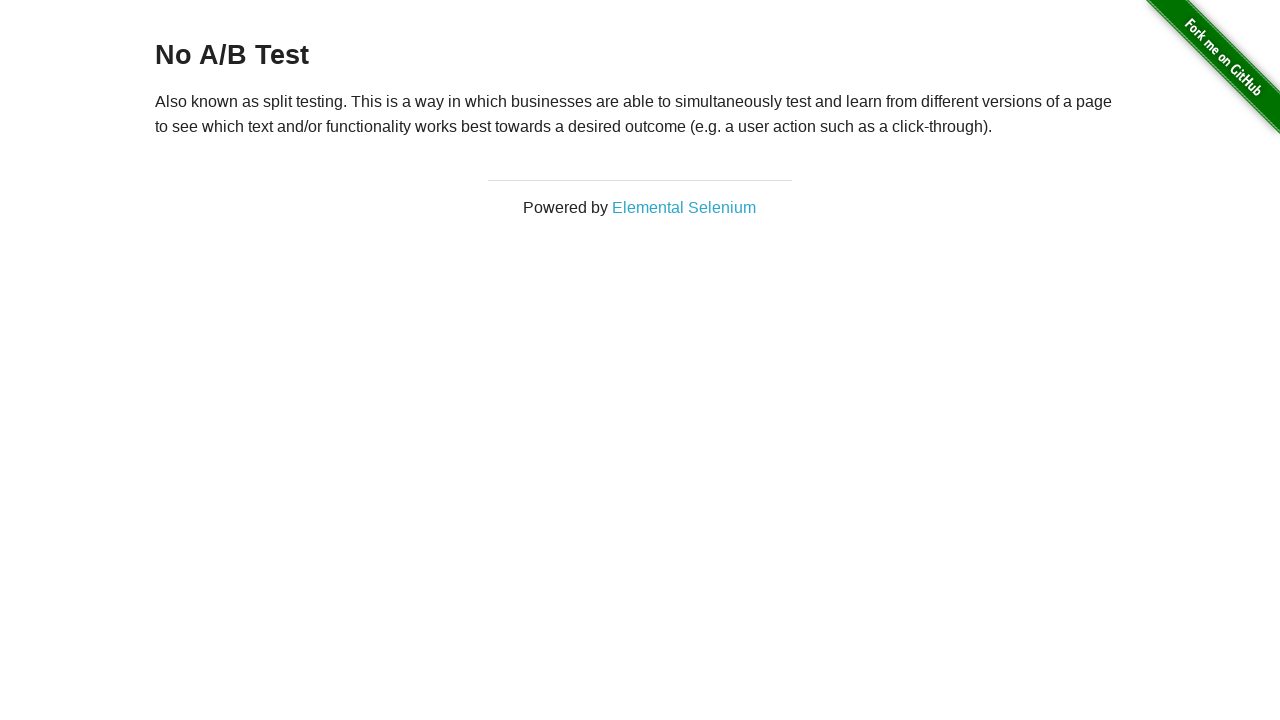

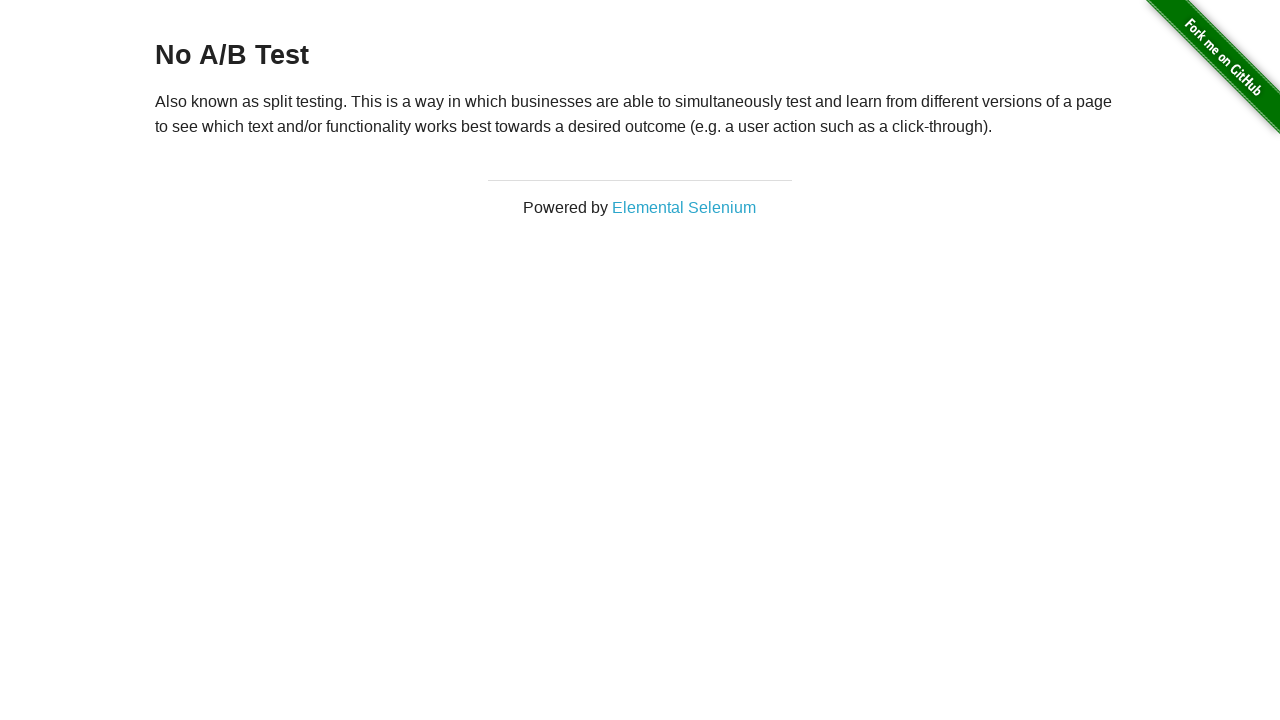